Tests mouse hover functionality by hovering over an element and clicking the "Top" link

Starting URL: http://www.qaclickacademy.com/practice.php

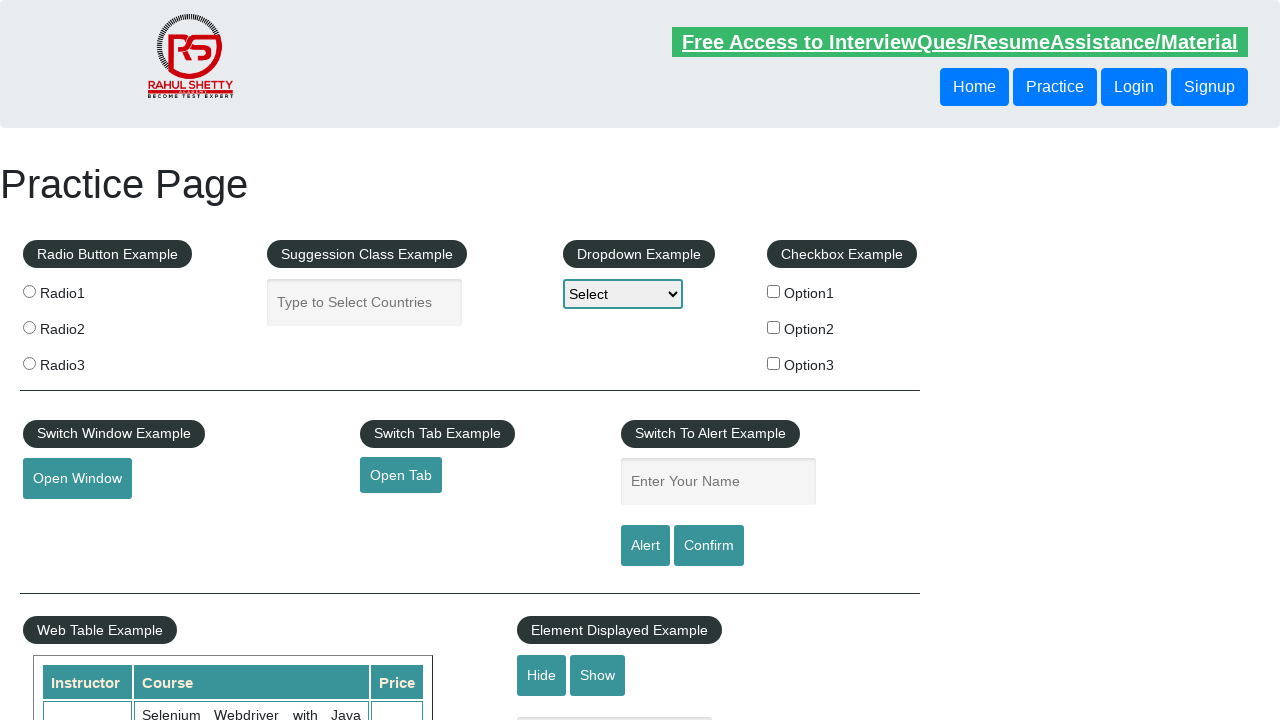

Scrolled down to mouse hover element
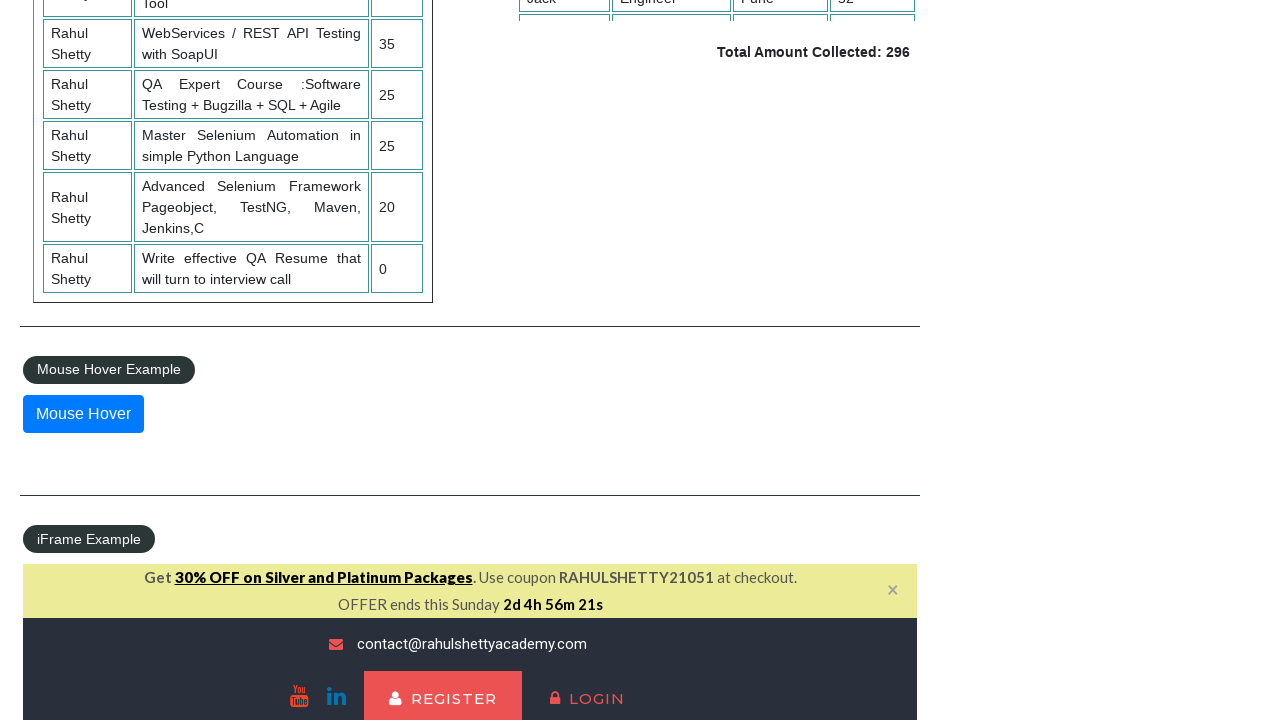

Hovered over the mouse hover element at (83, 414) on #mousehover
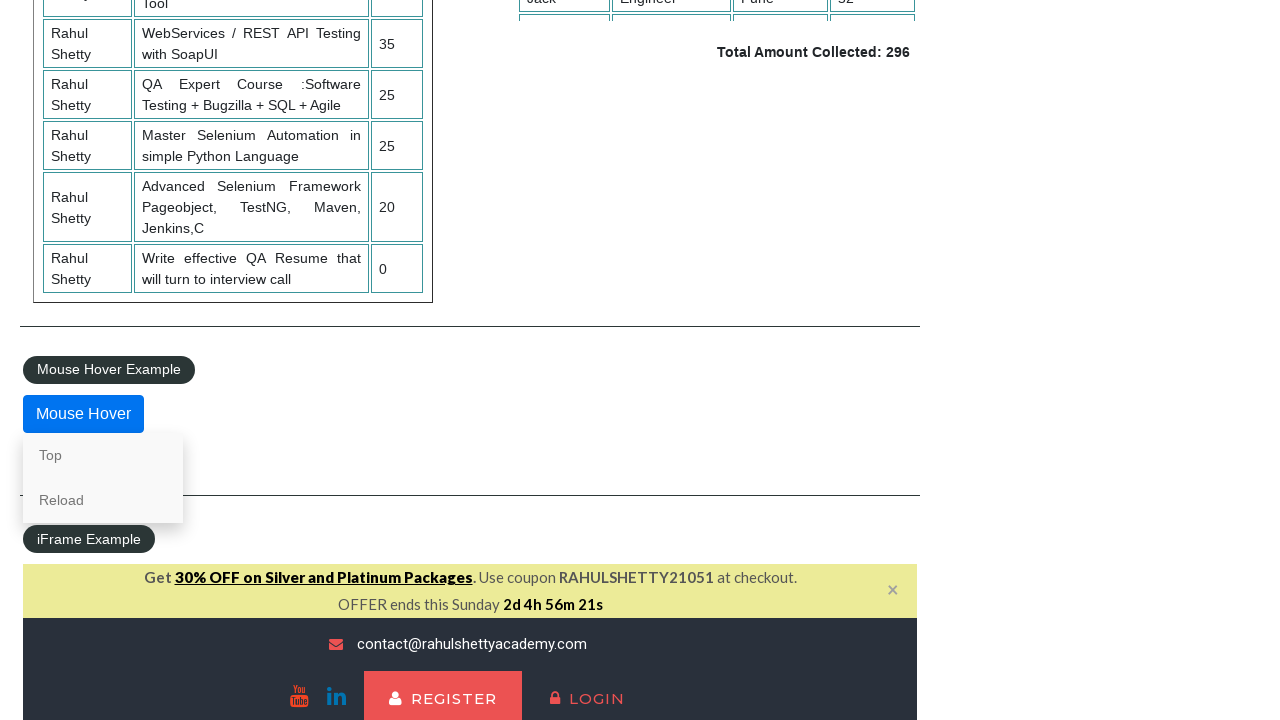

Clicked the 'Top' link that appeared on hover at (103, 455) on xpath=/html/body/div[4]/div/fieldset/div/div/a[1]
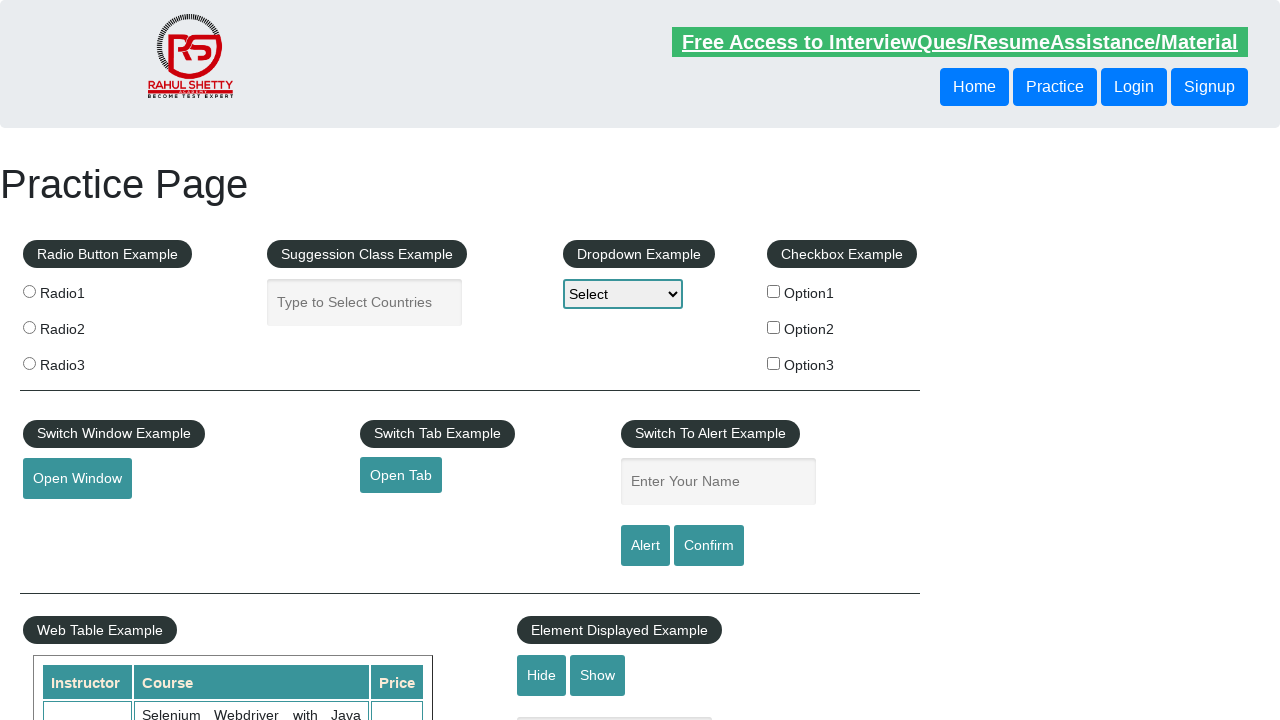

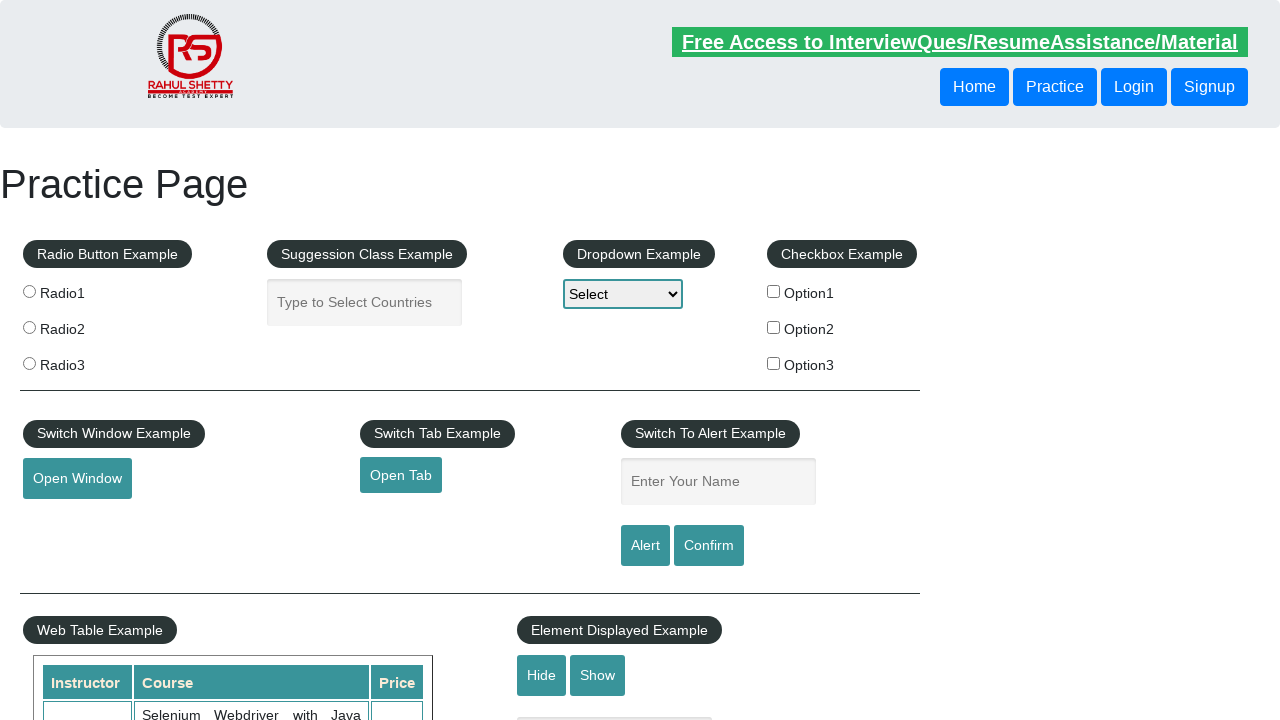